Tests the search functionality on World History Encyclopedia by entering a search term and verifying the search results page displays the correct query

Starting URL: https://www.worldhistory.org/

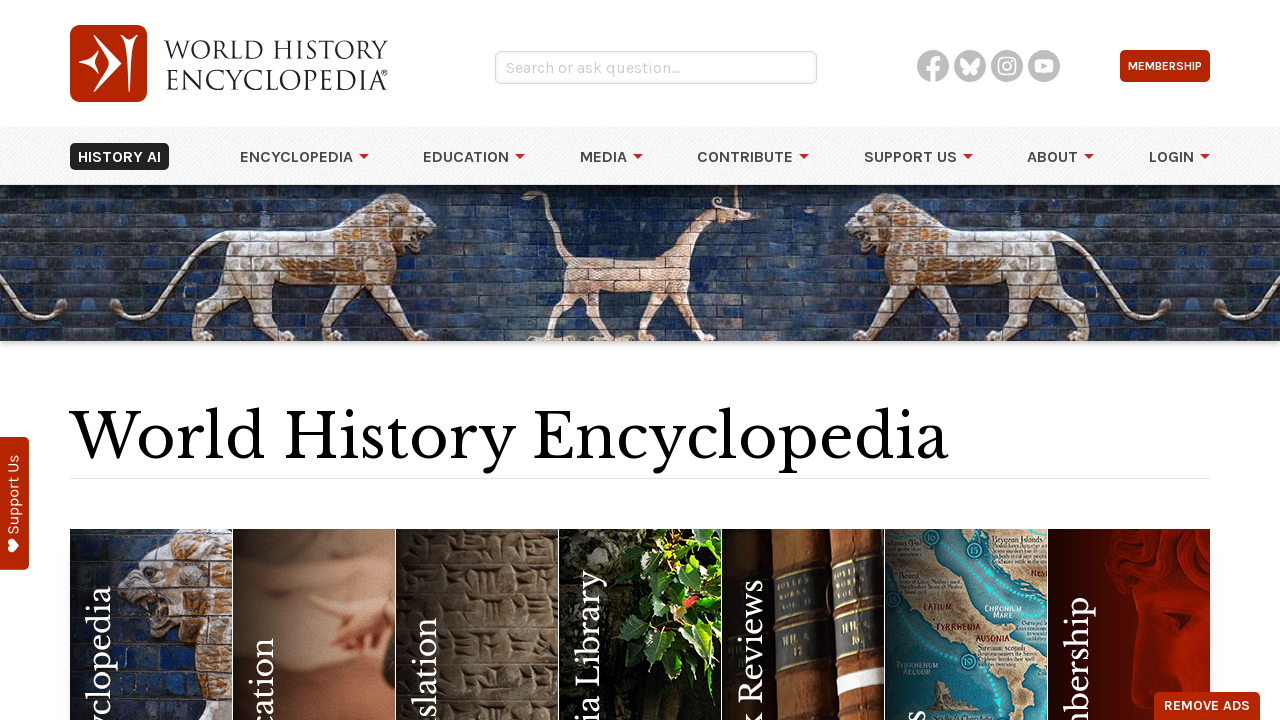

Filled search field with 'Persian' on input[name='q']
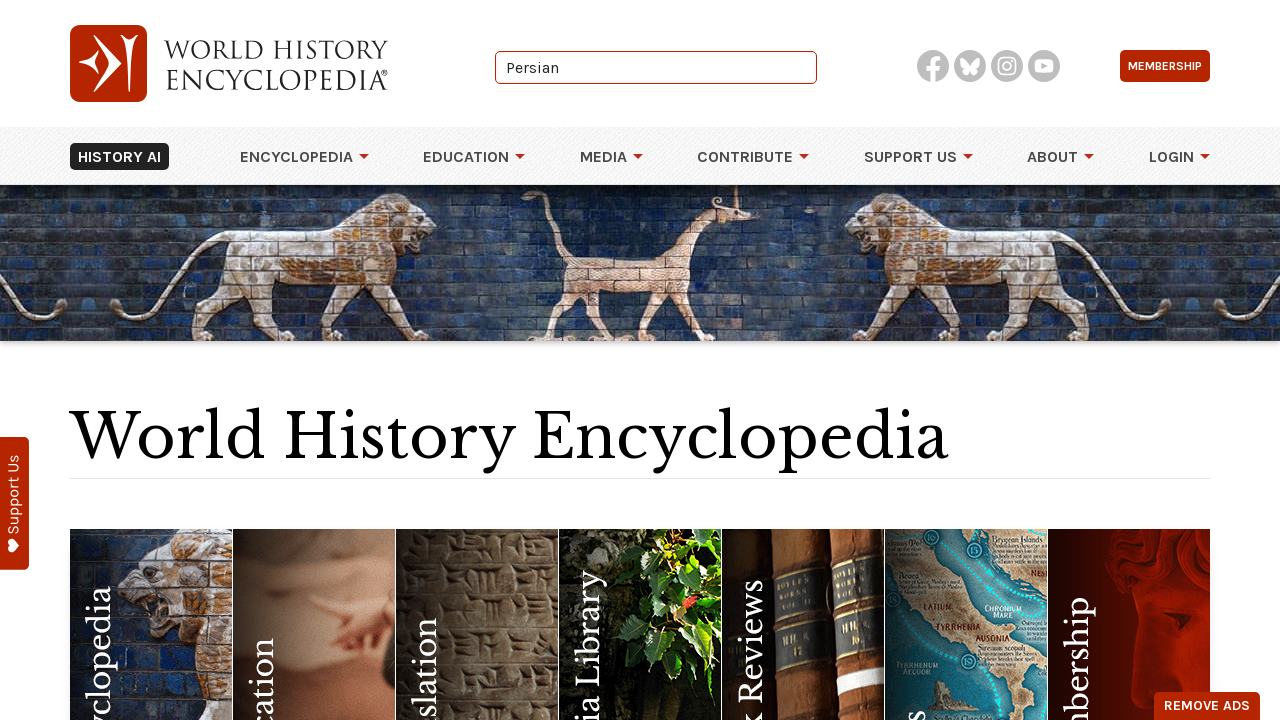

Pressed Enter to submit search query on input[name='q']
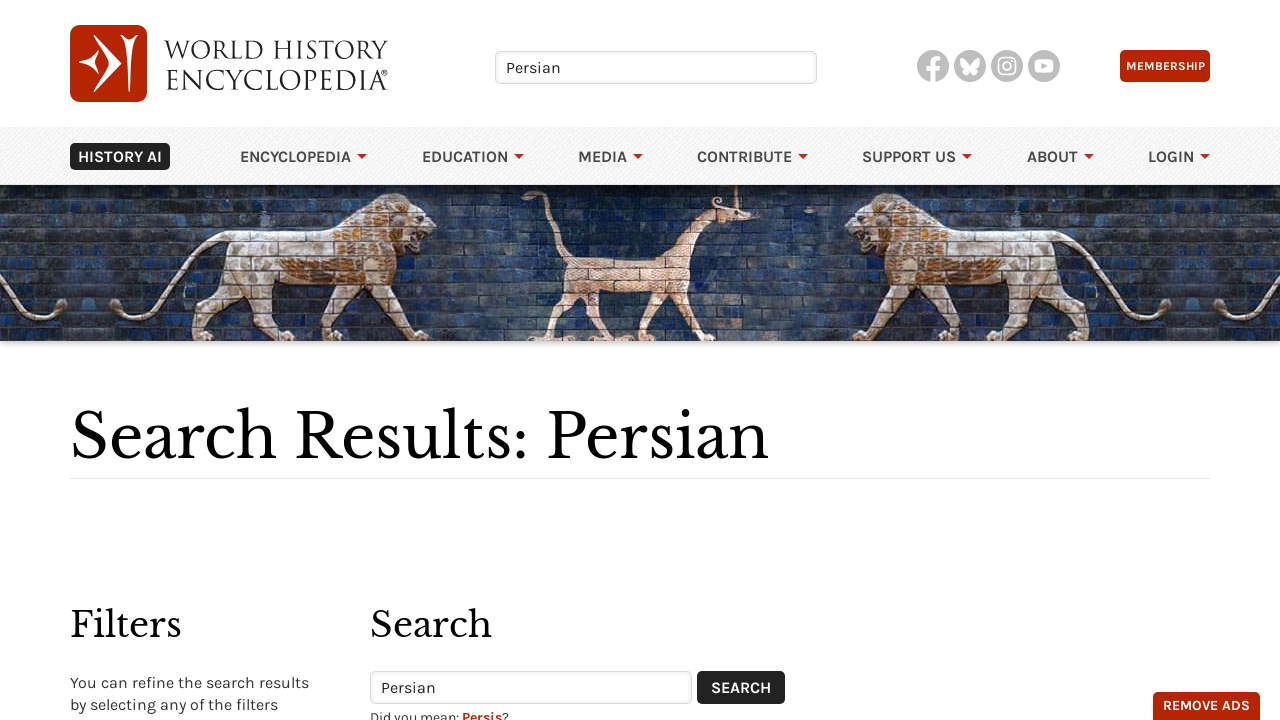

Search results page loaded and verified search term 'Persian' is displayed
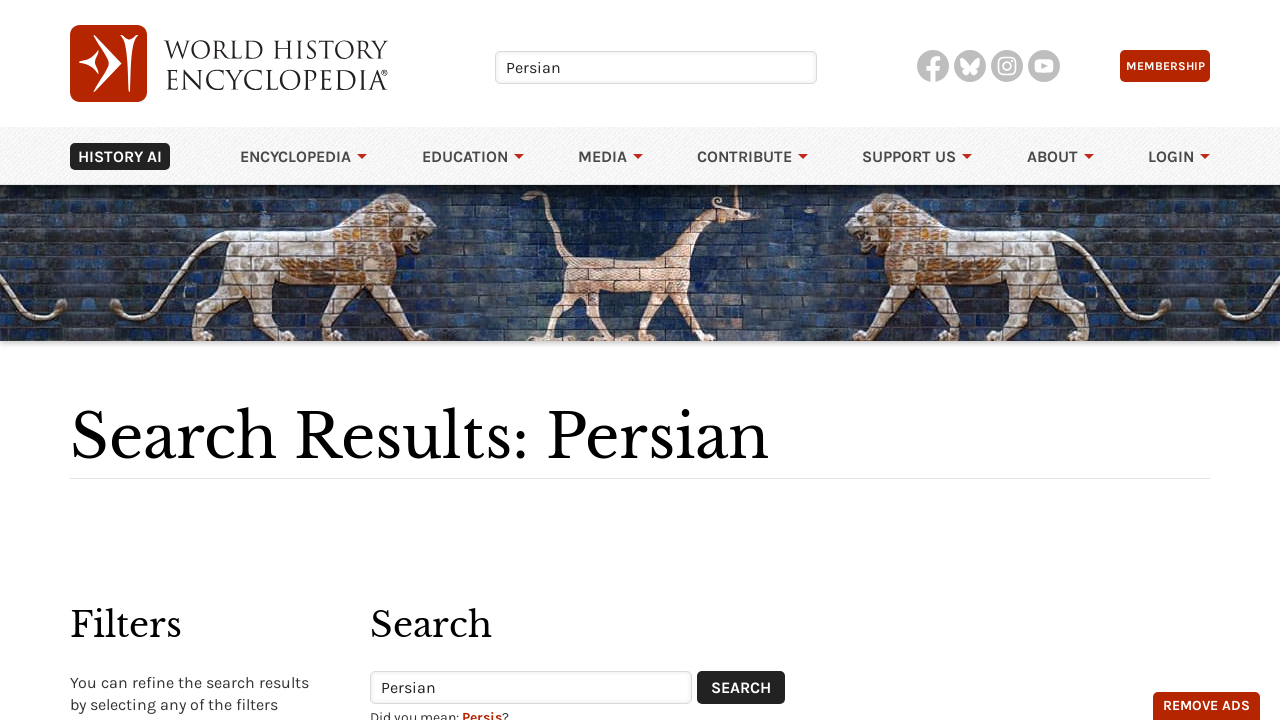

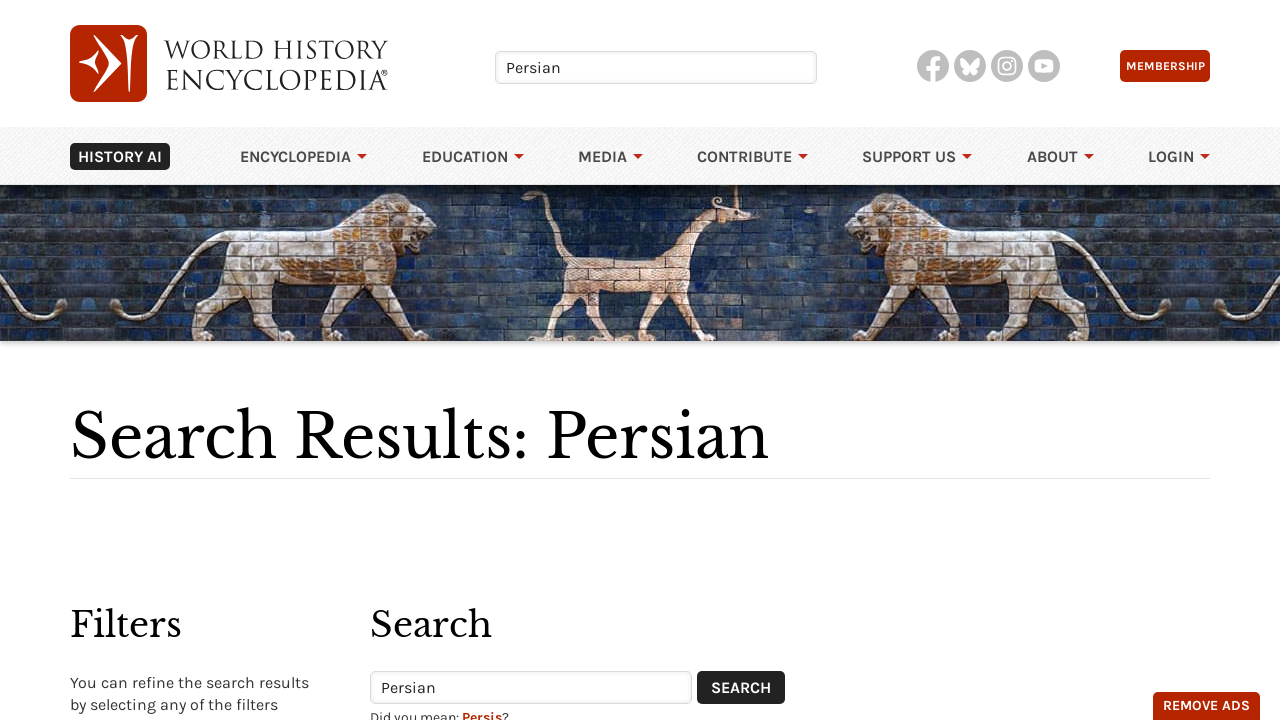